Tests train search functionality on erail.in by entering source and destination stations, then verifying train results are displayed

Starting URL: https://erail.in/

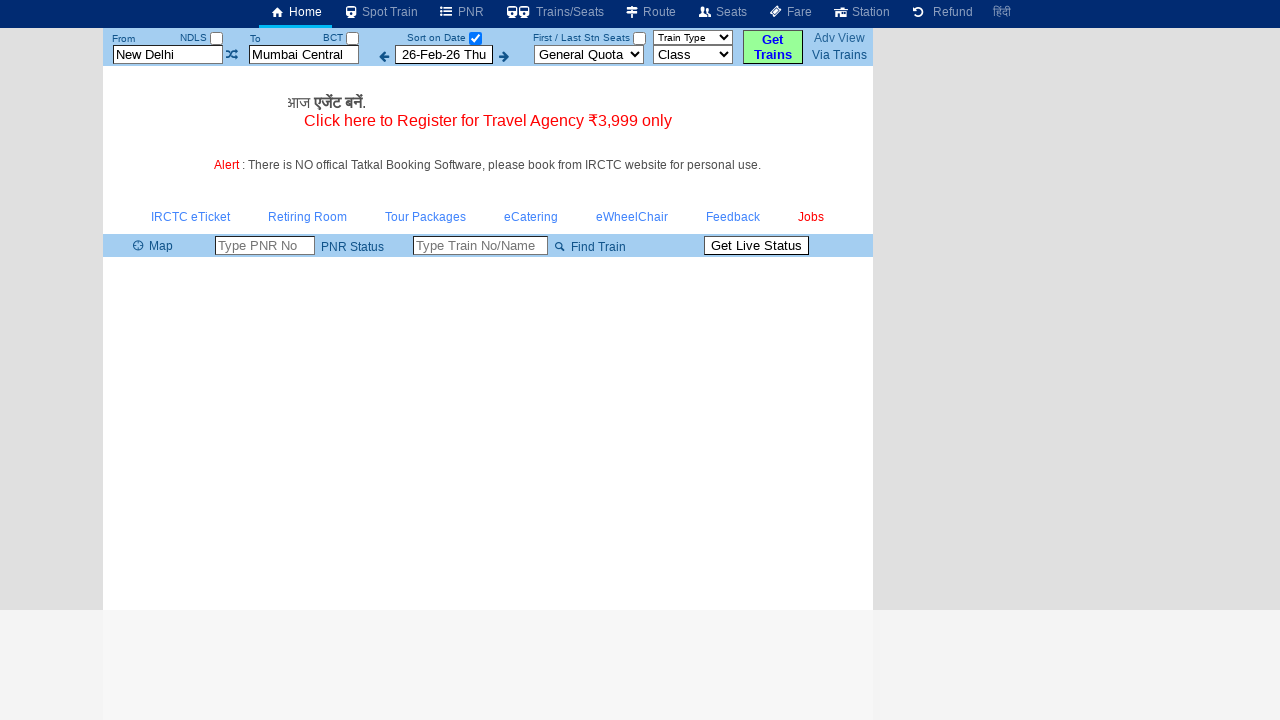

Unchecked the 'Select Date Only' checkbox at (475, 38) on #chkSelectDateOnly
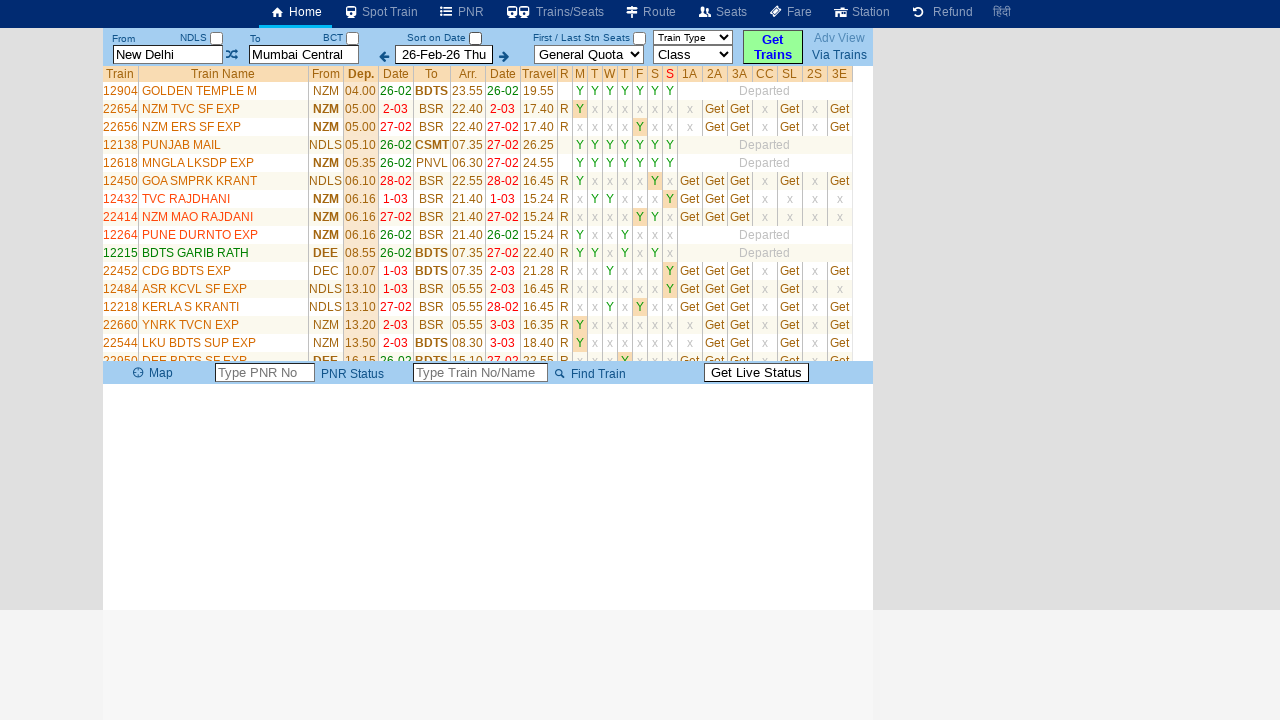

Cleared the 'From Station' field on #txtStationFrom
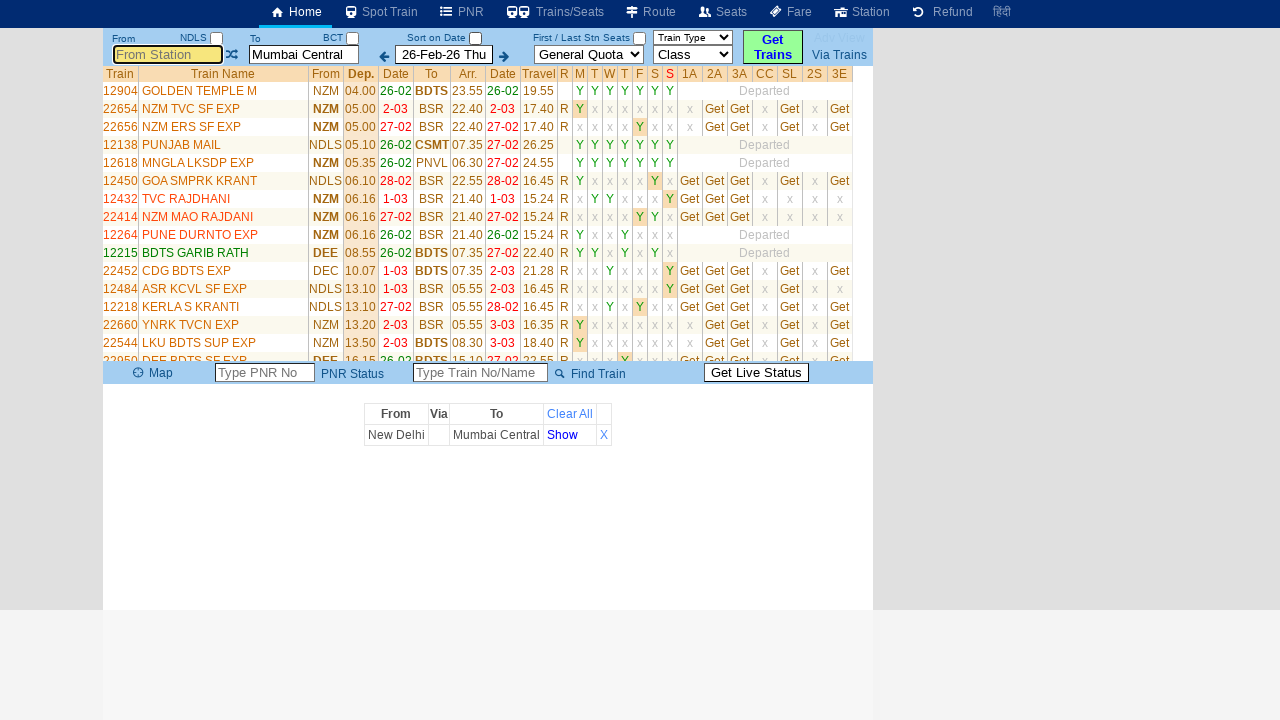

Filled 'From Station' field with 'MSB' on #txtStationFrom
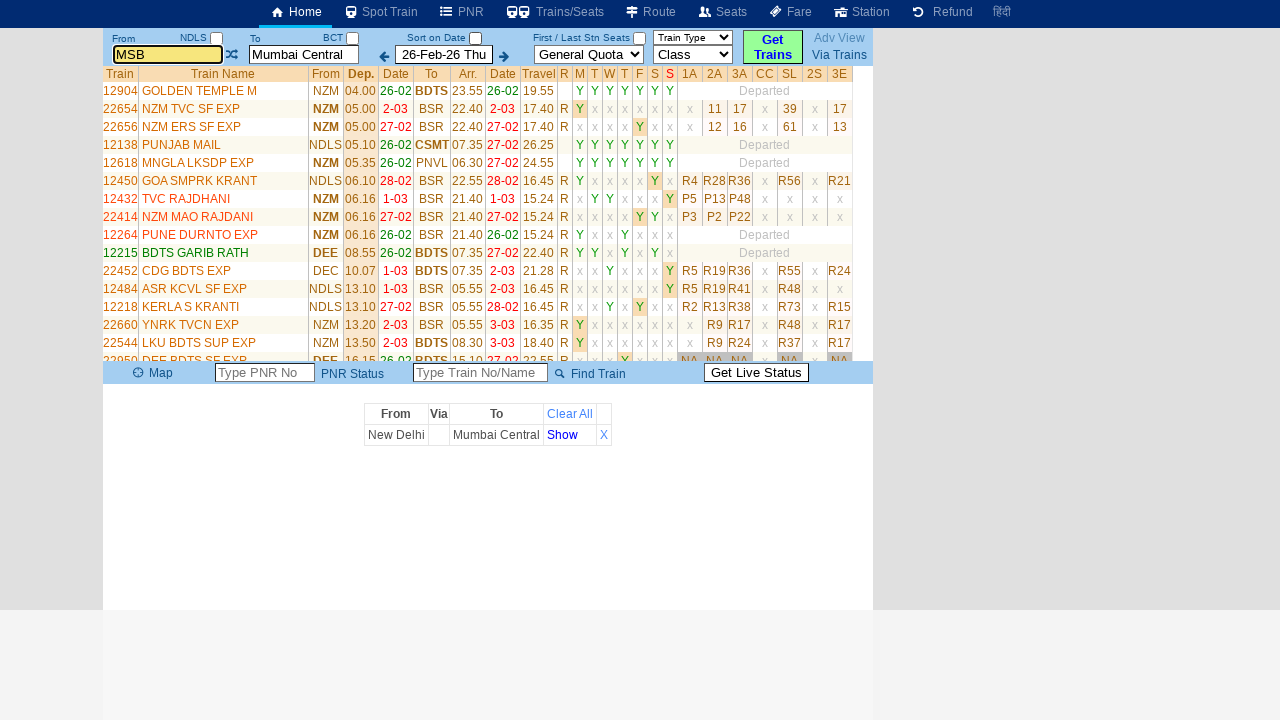

Pressed Tab to move focus from 'From Station' field on #txtStationFrom
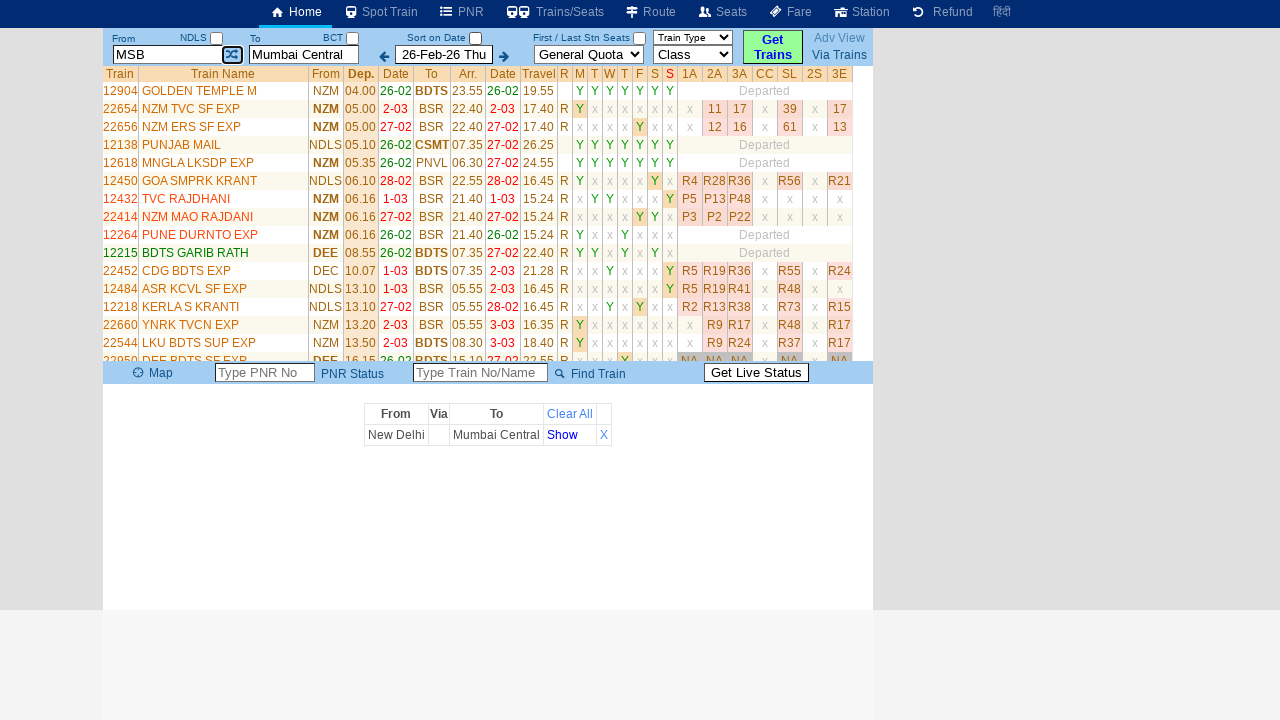

Cleared the 'To Station' field on #txtStationTo
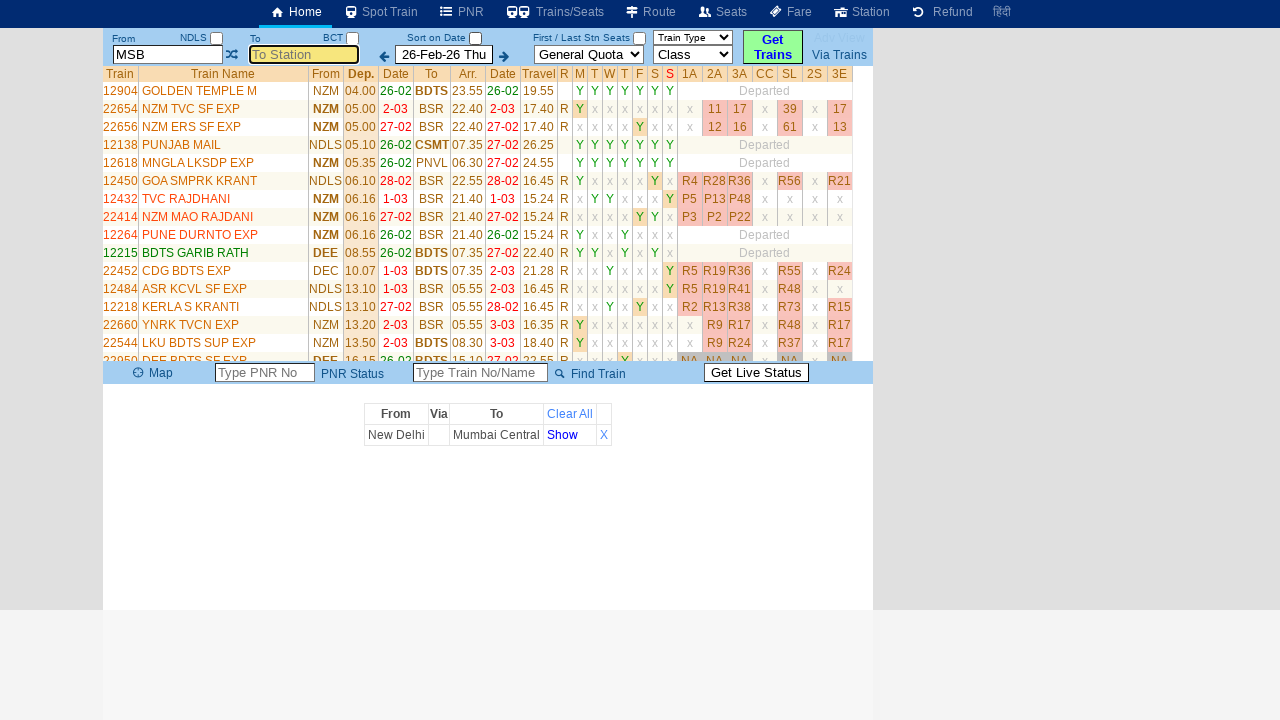

Filled 'To Station' field with 'KKDI' on #txtStationTo
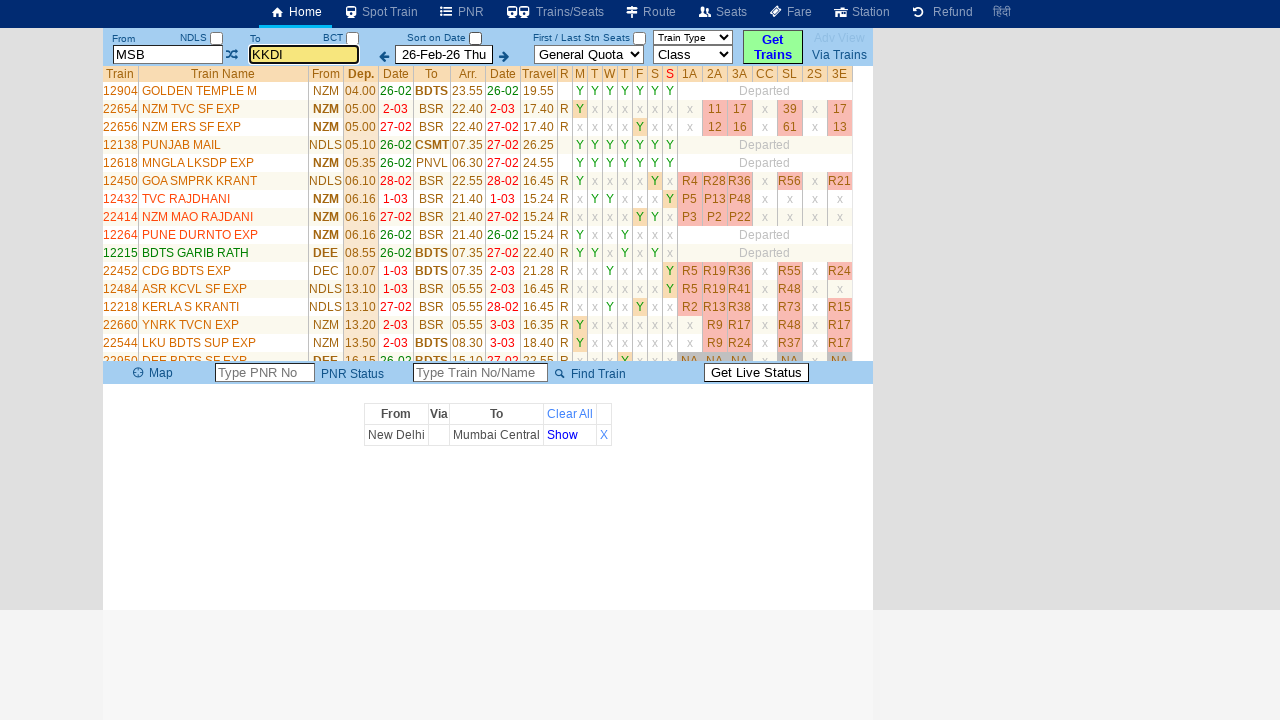

Pressed Tab to move focus from 'To Station' field on #txtStationTo
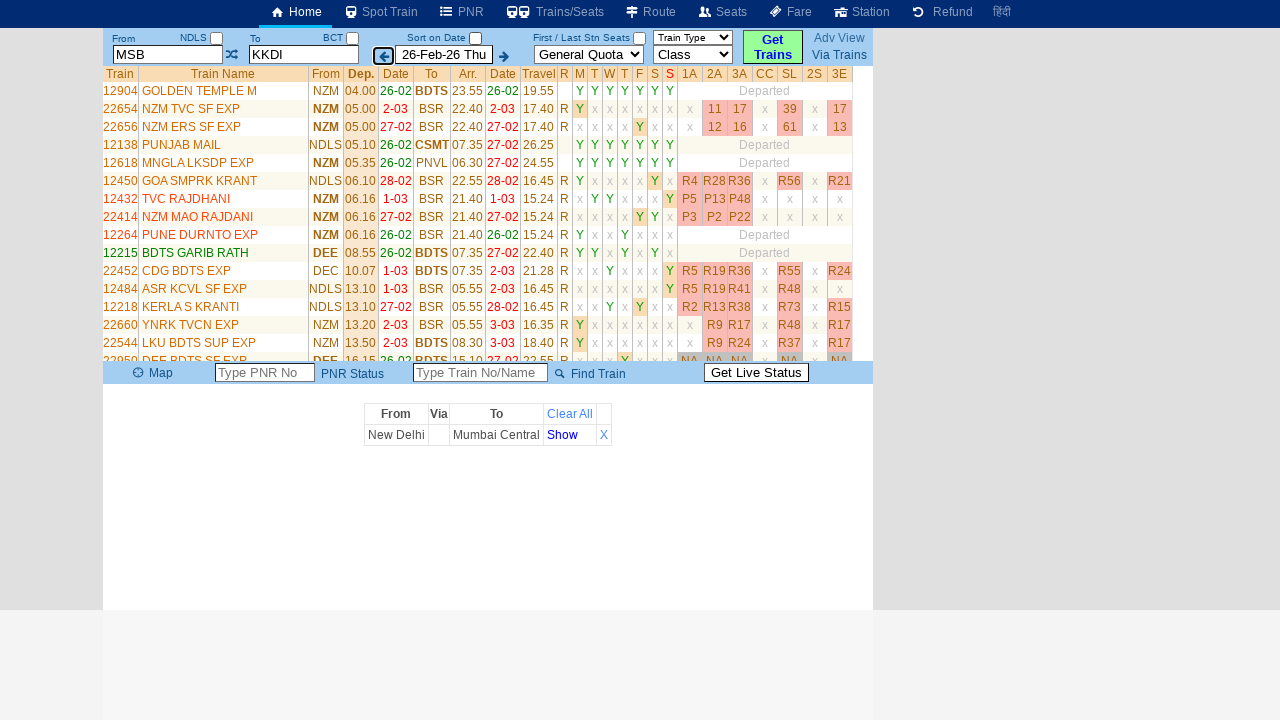

Waited 2 seconds for page to update
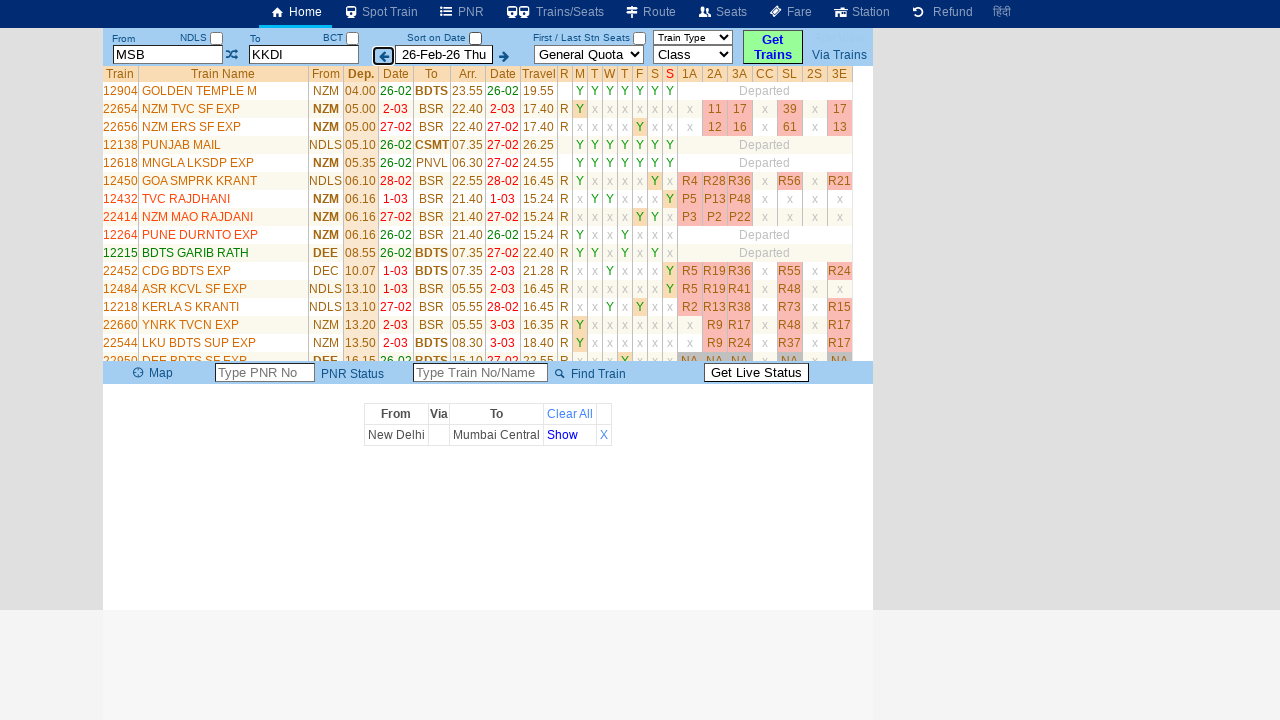

Clicked the search button to find trains at (773, 47) on #buttonFromTo
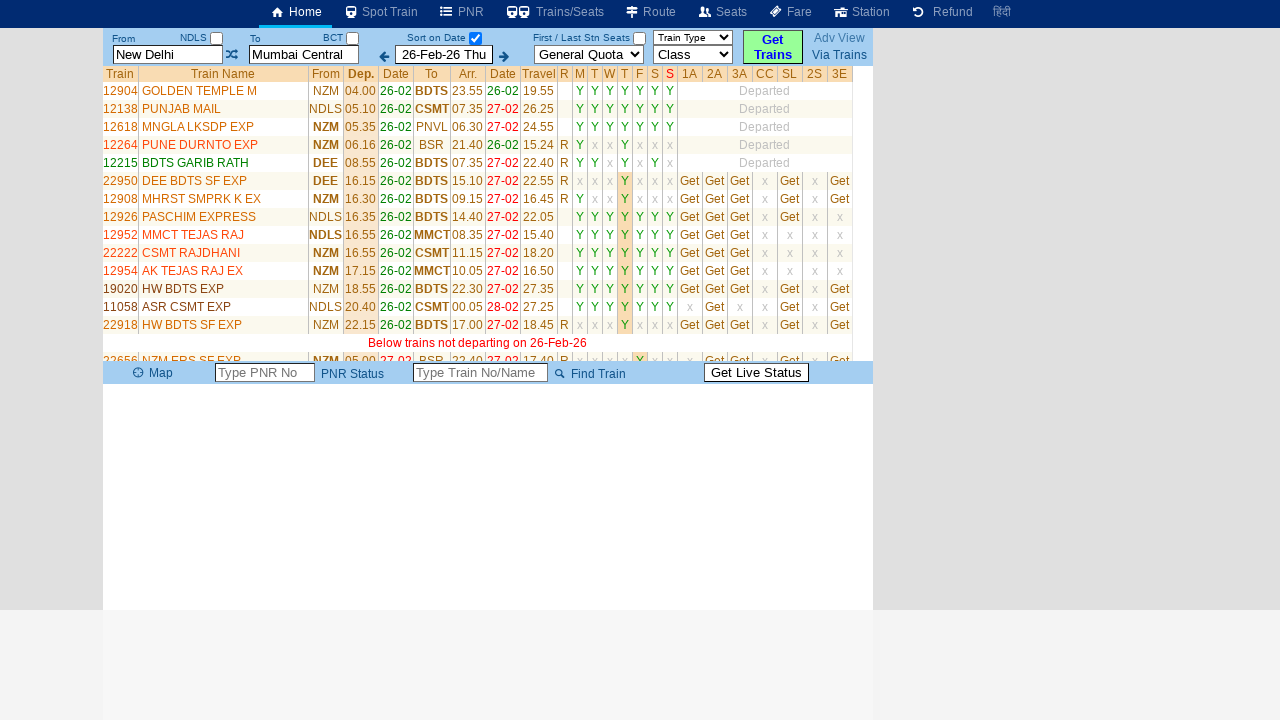

Train list table loaded successfully
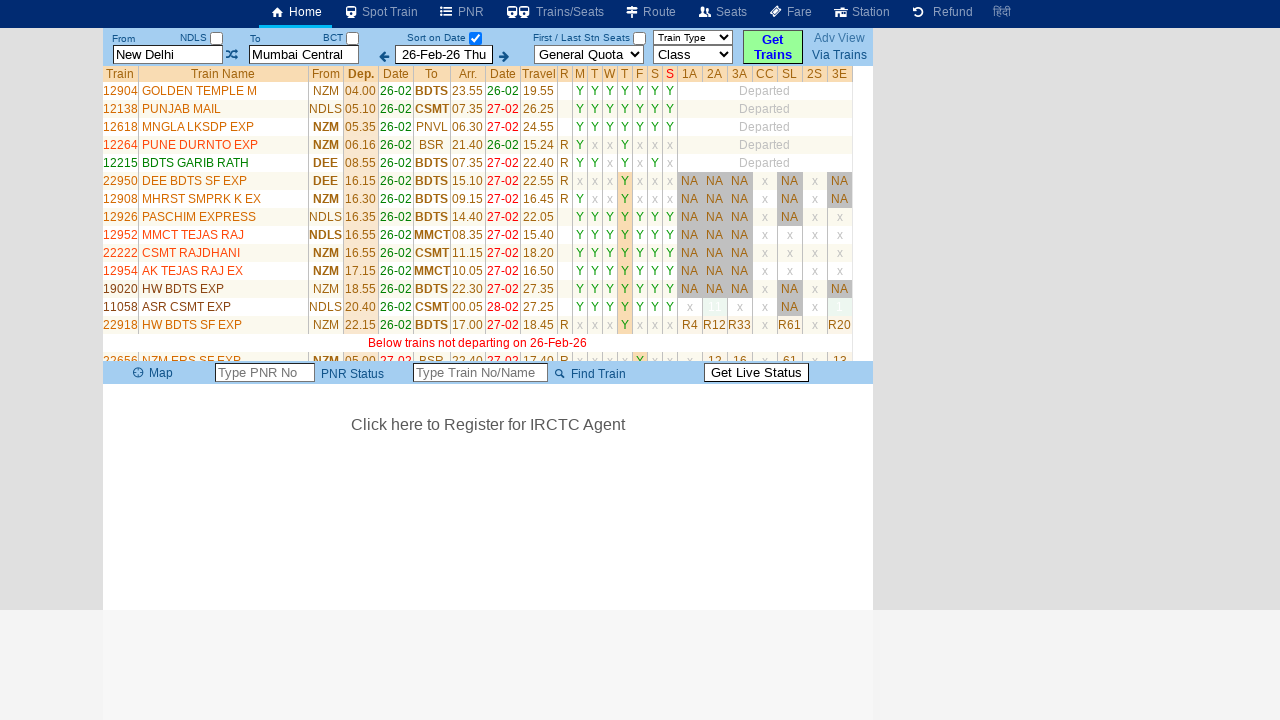

Retrieved train names from results - found 34 trains
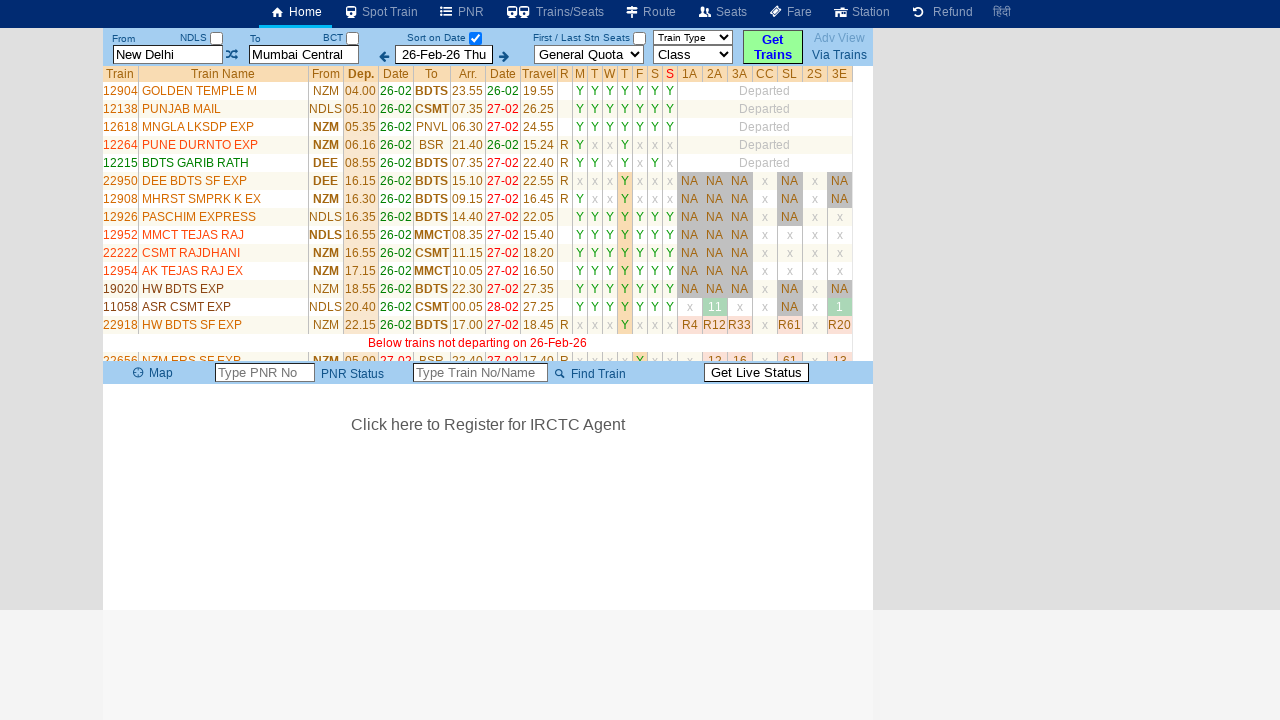

Verified that at least one train was found in search results
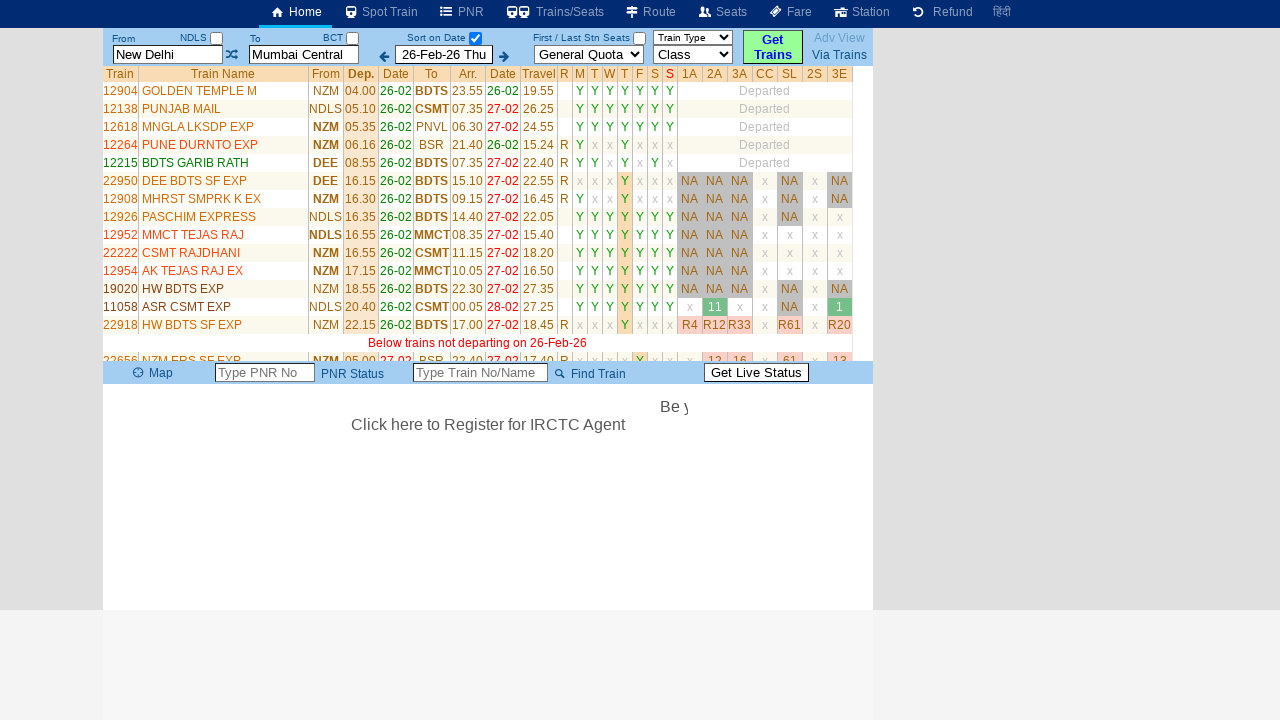

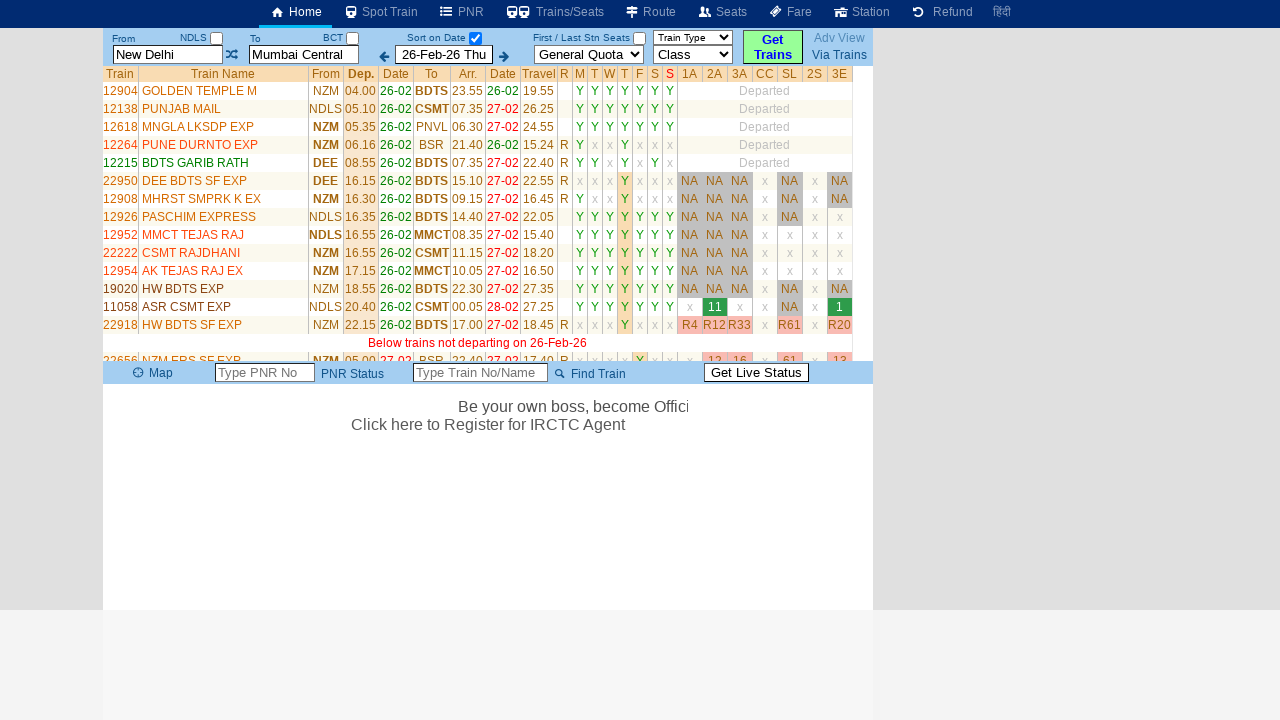